Tests enabling and disabling input fields by clicking respective buttons

Starting URL: https://codenboxautomationlab.com/practice/

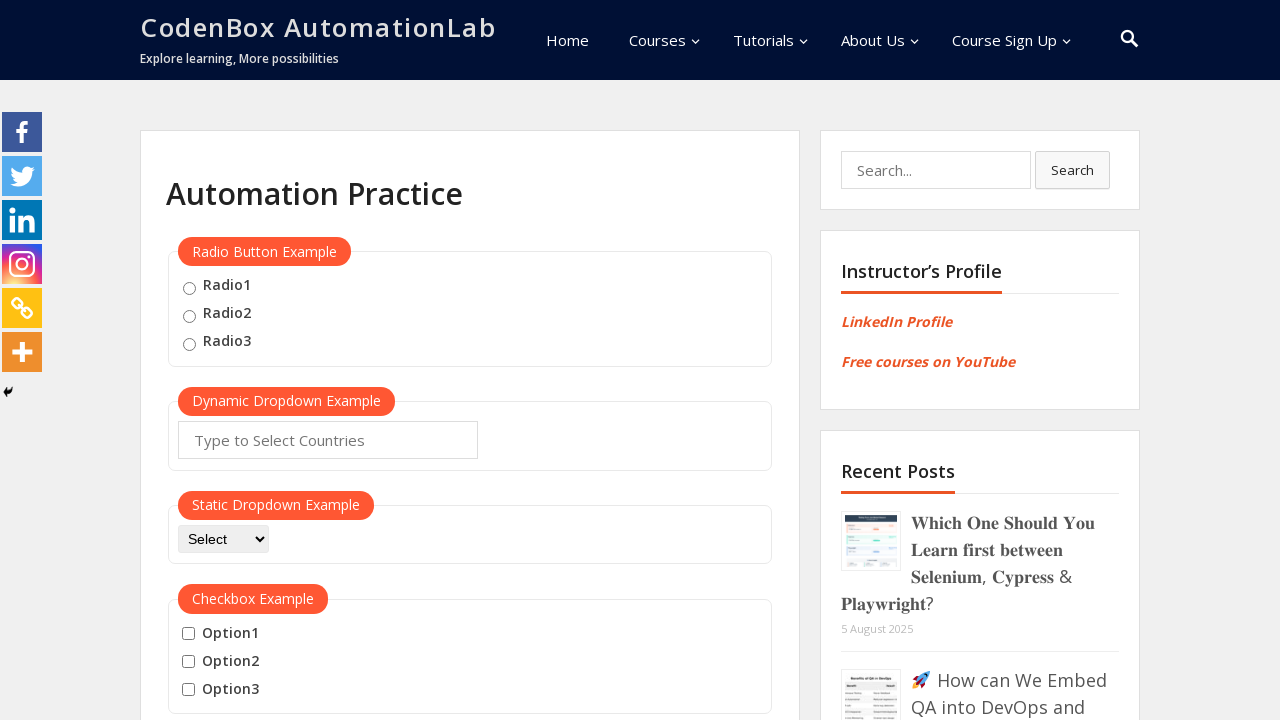

Clicked disable button to disable the input field at (217, 361) on #disabled-button
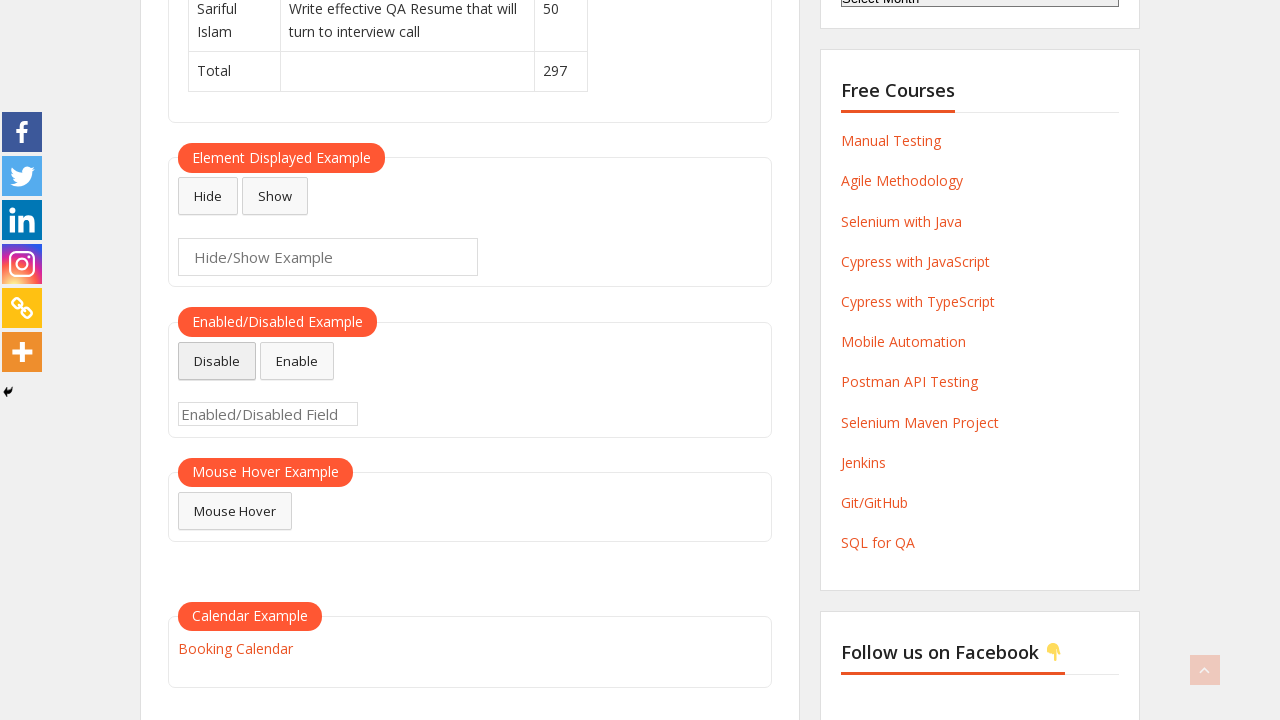

Clicked enable button to re-enable the input field at (297, 361) on #enabled-button
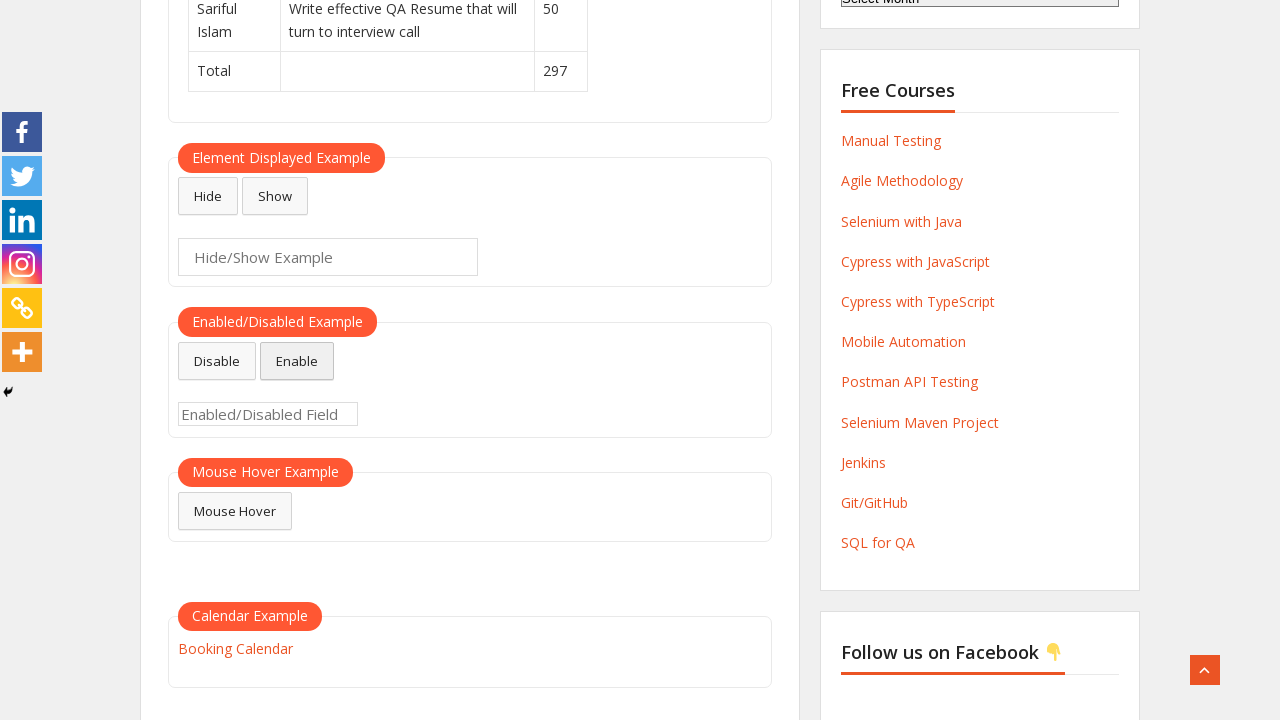

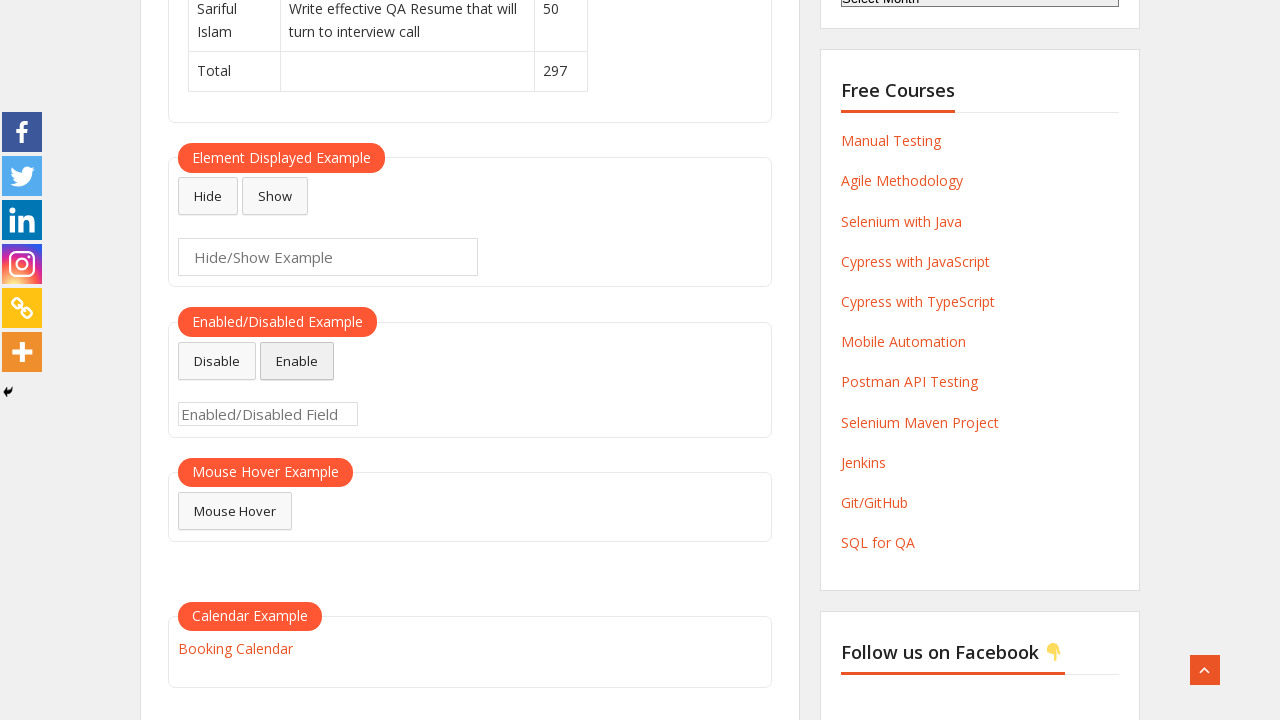